Tests drag and drop functionality on jQuery UI demo page by navigating to the Droppable section and dragging an element from source to target

Starting URL: https://www.jqueryui.com

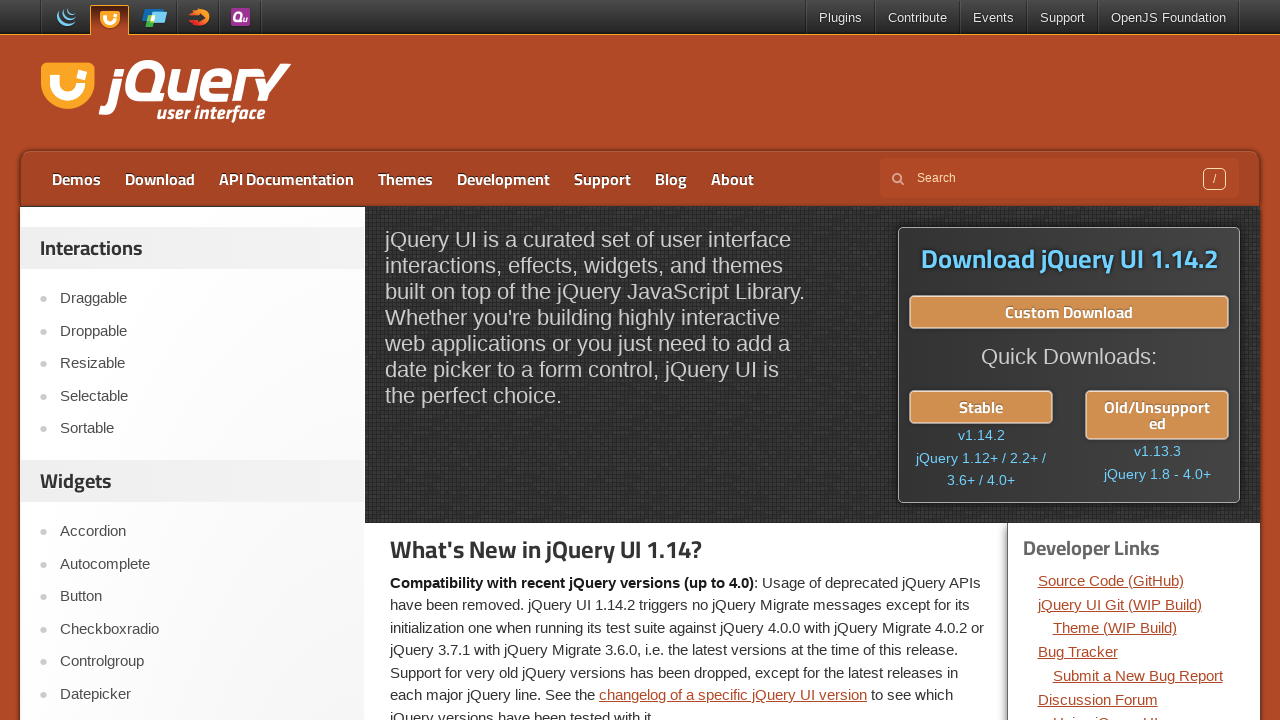

Clicked on Droppable link to navigate to drag-drop demo at (202, 331) on text=Droppable
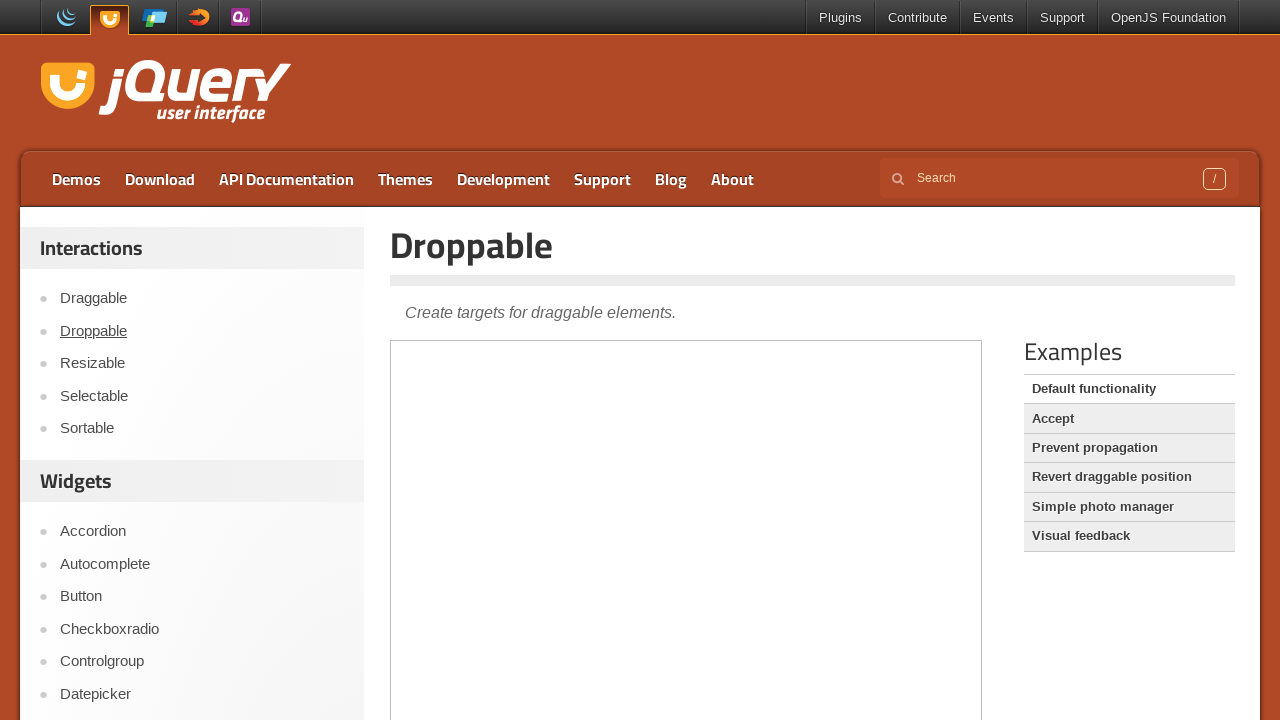

Demo frame loaded
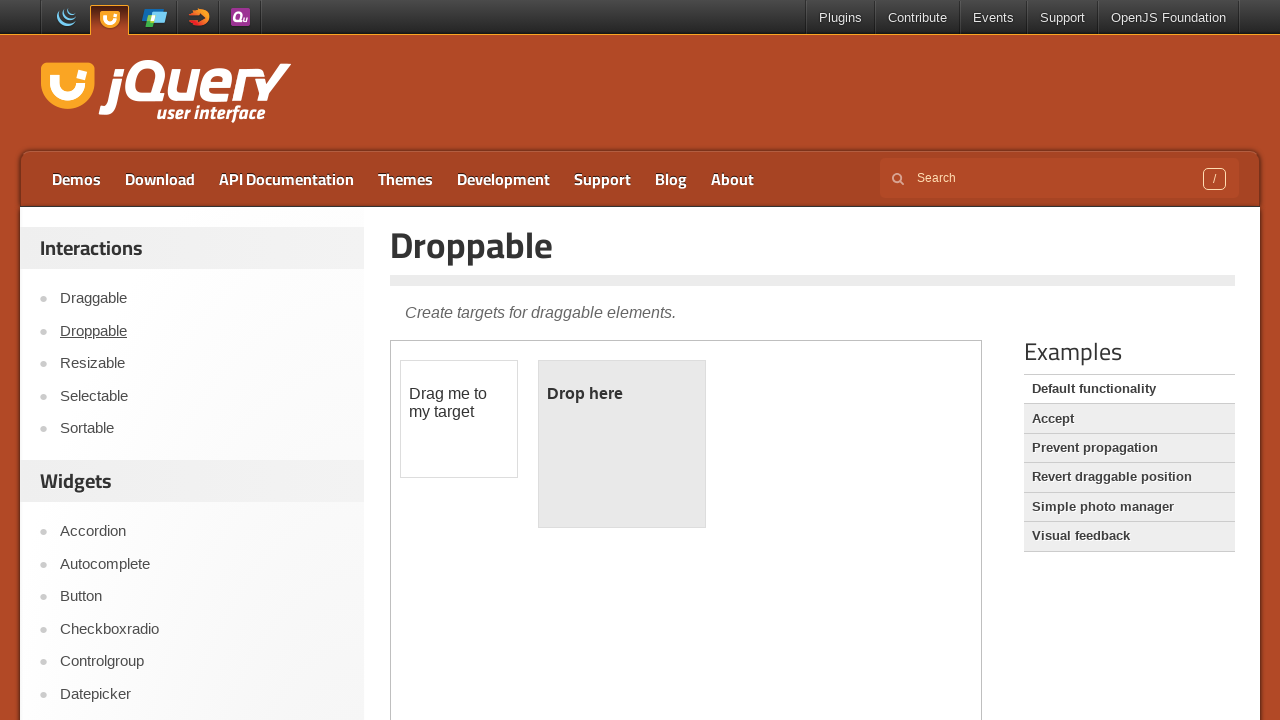

Switched to iframe containing drag-drop demo
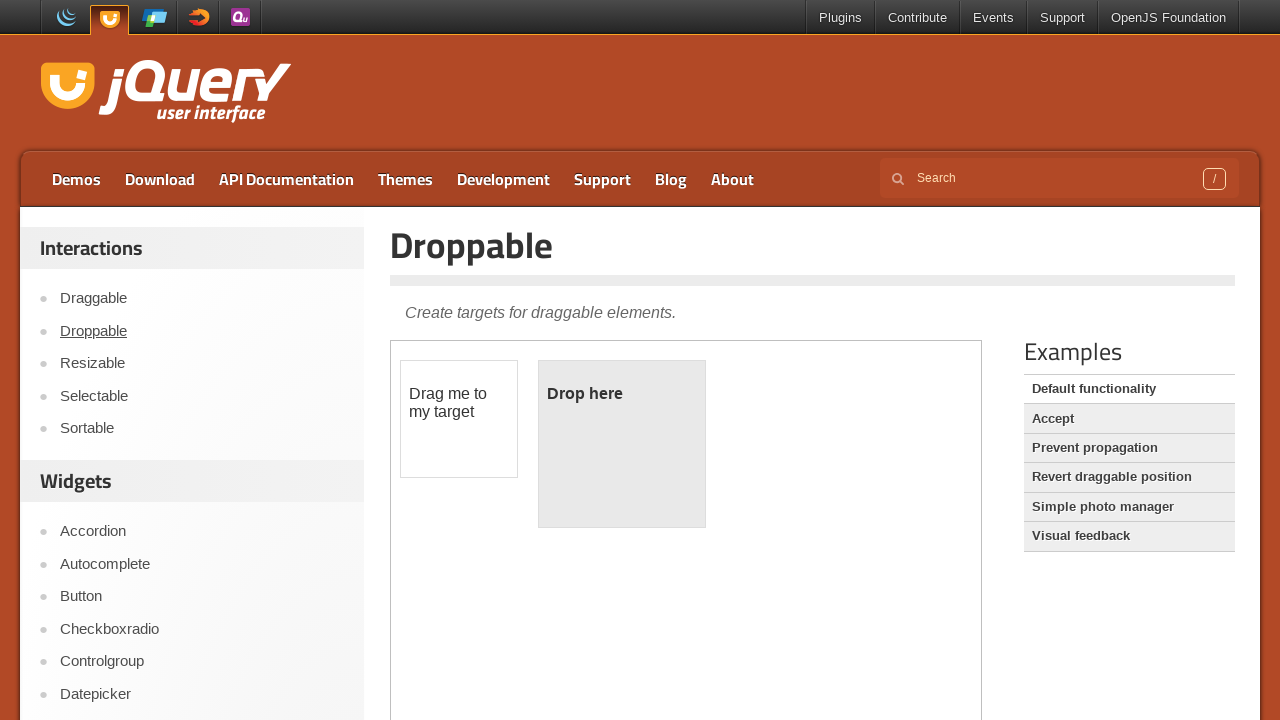

Dragged draggable element to droppable target at (622, 444)
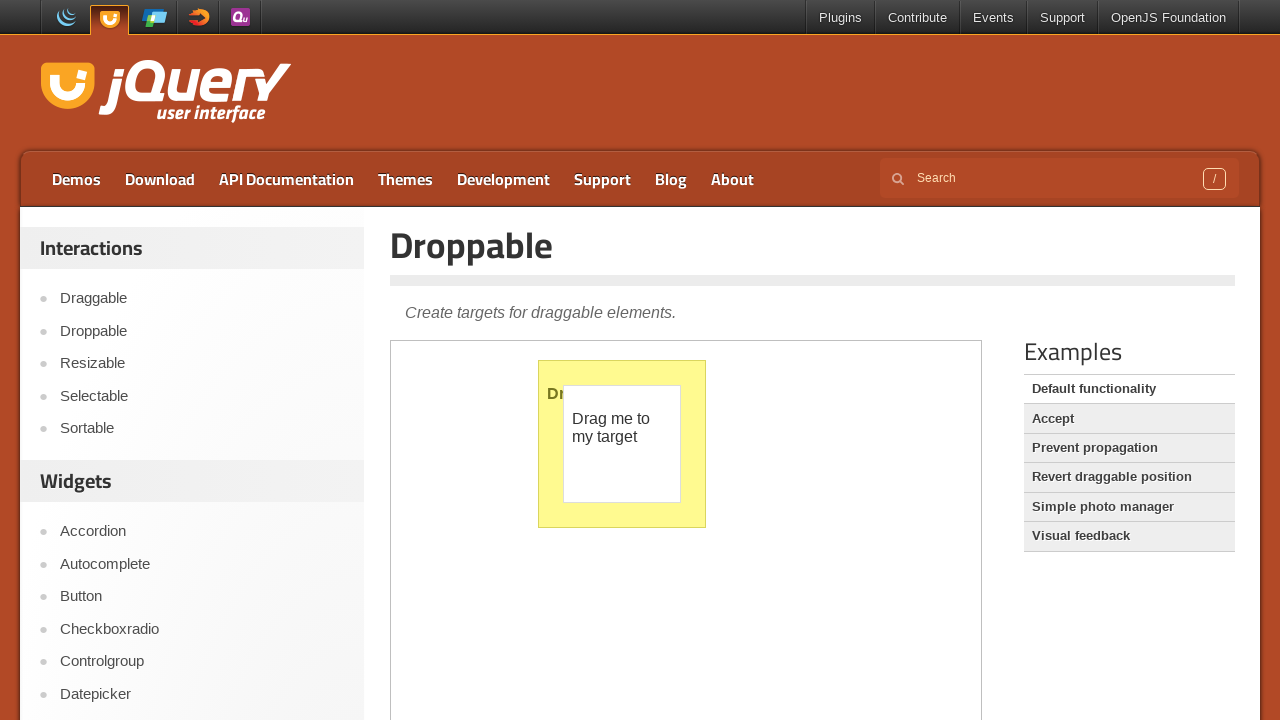

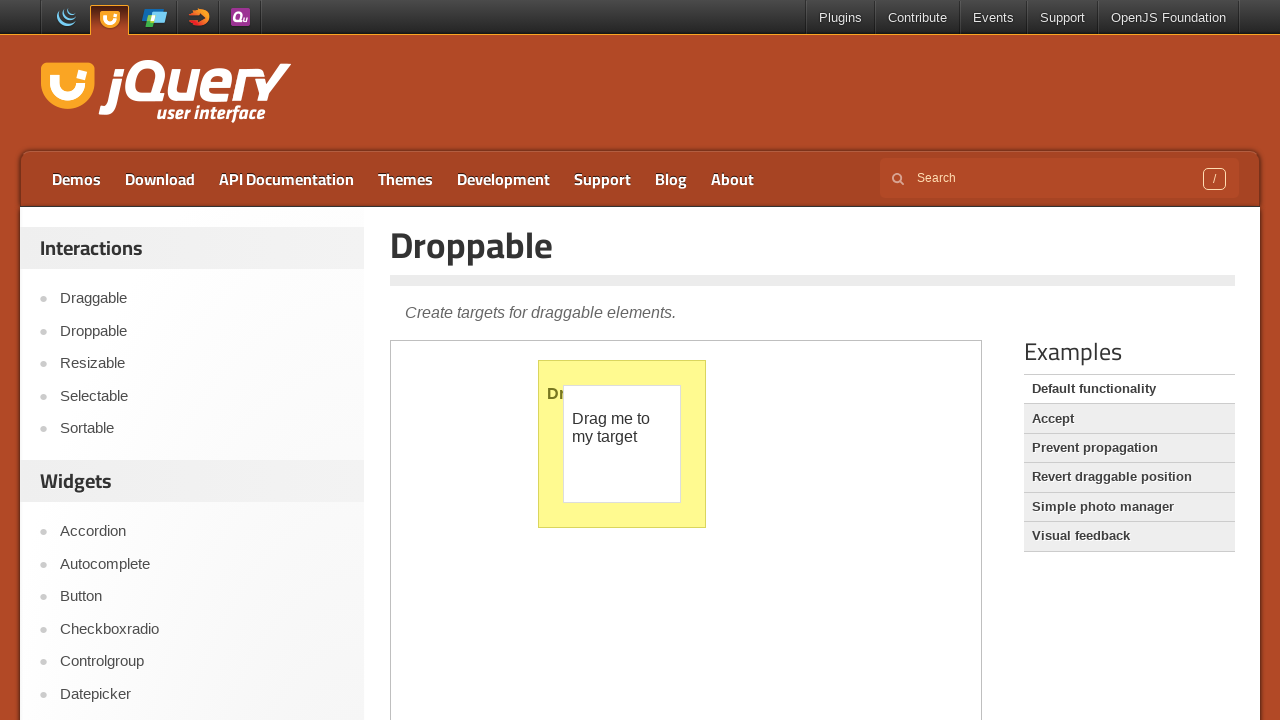